Tests the jQuery UI resizable widget by dragging the resize handle to resize an element

Starting URL: https://jqueryui.com/resizable

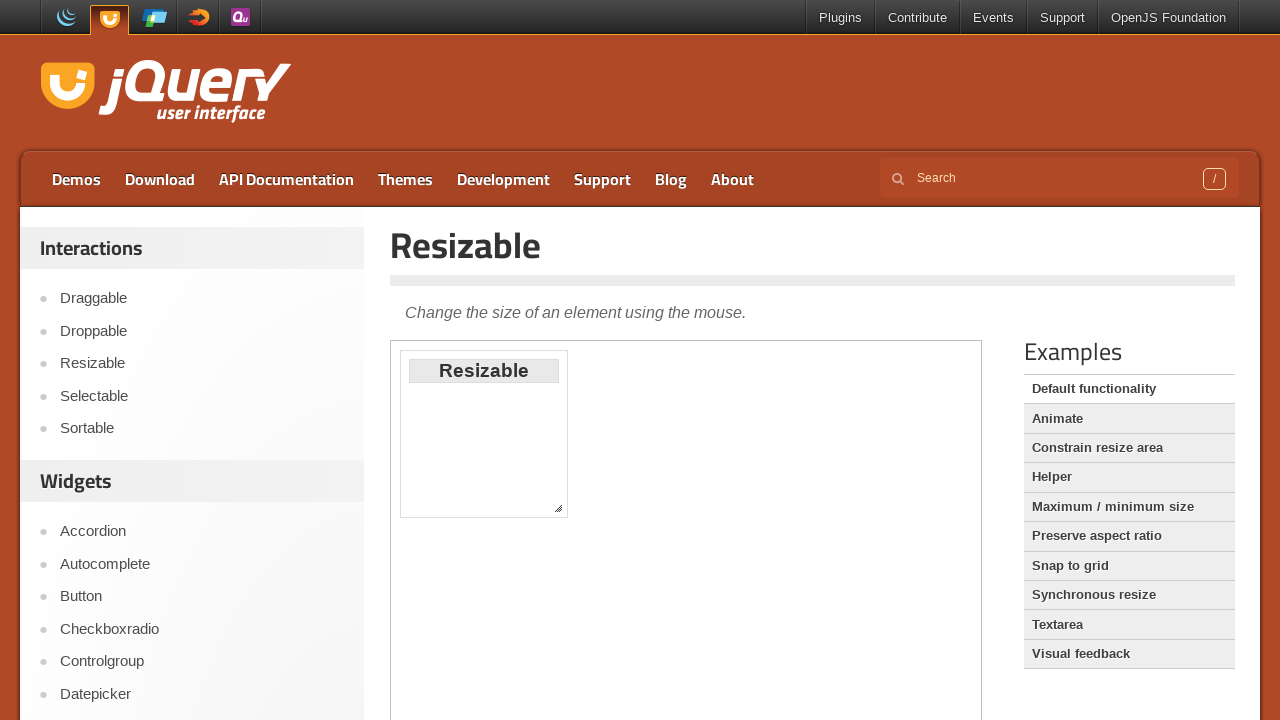

Located the iframe containing the resizable widget
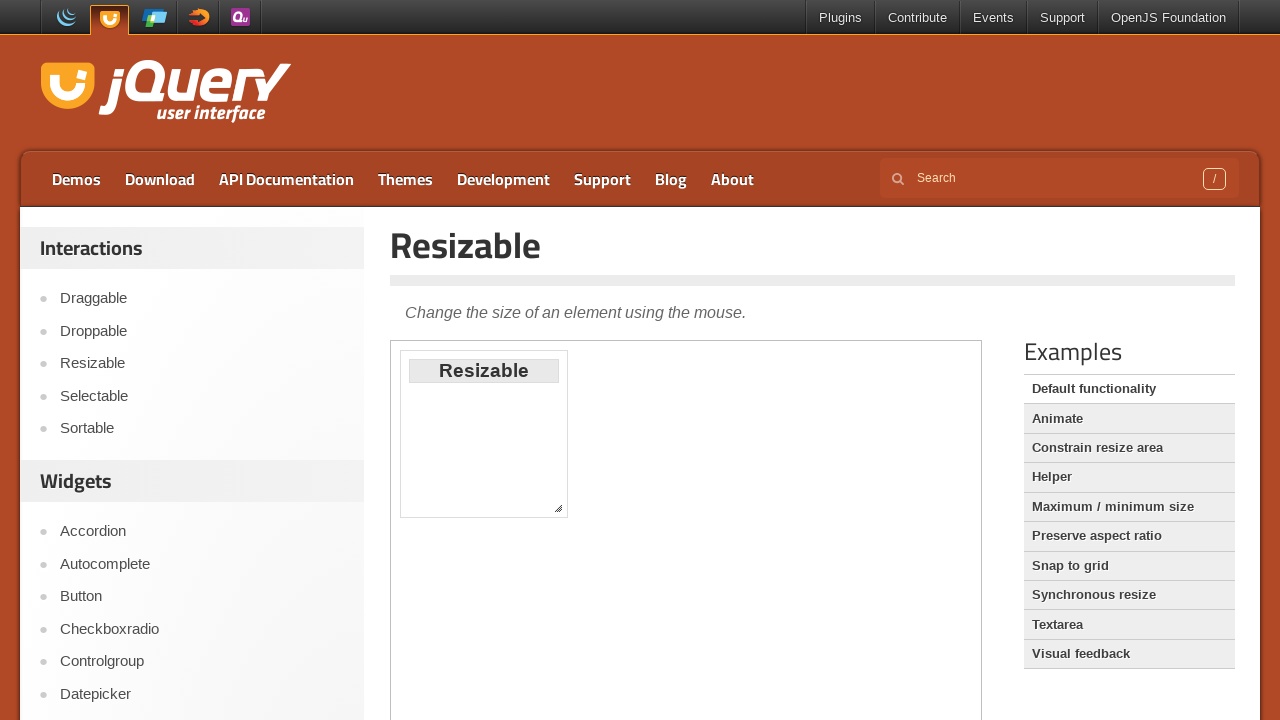

Set resizable_frame reference
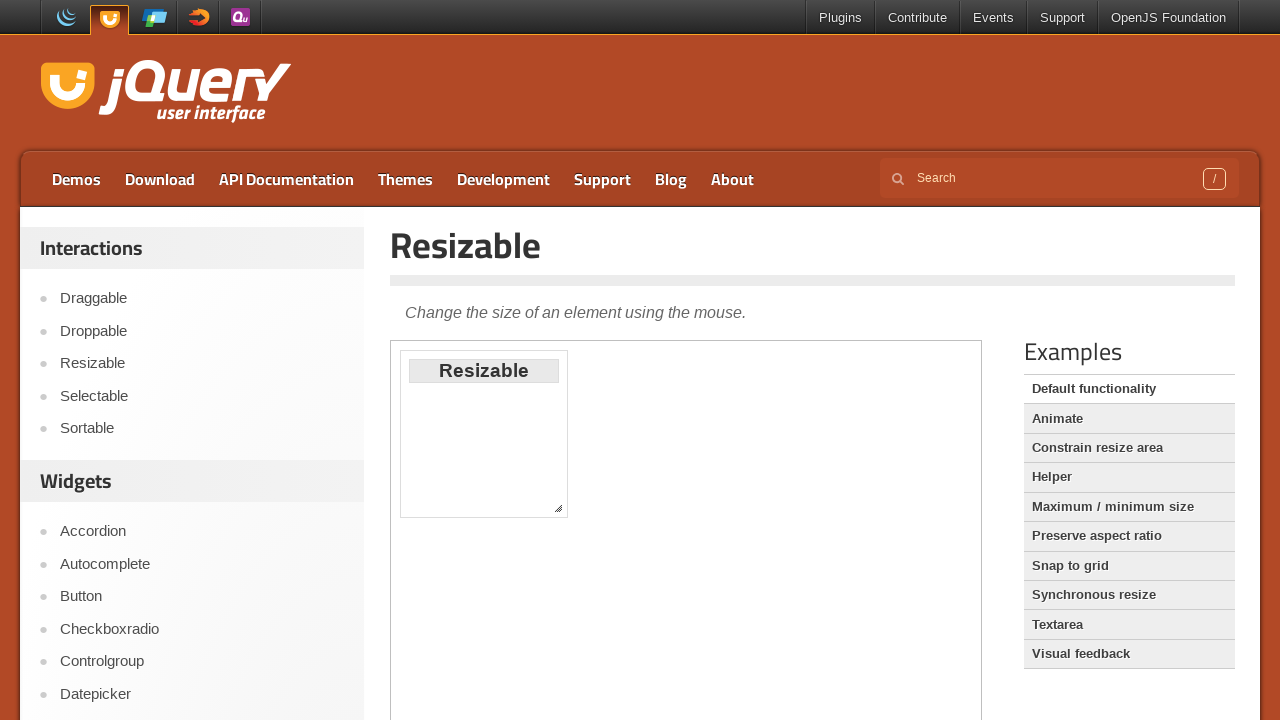

Located the resize handle on the right edge of the resizable element
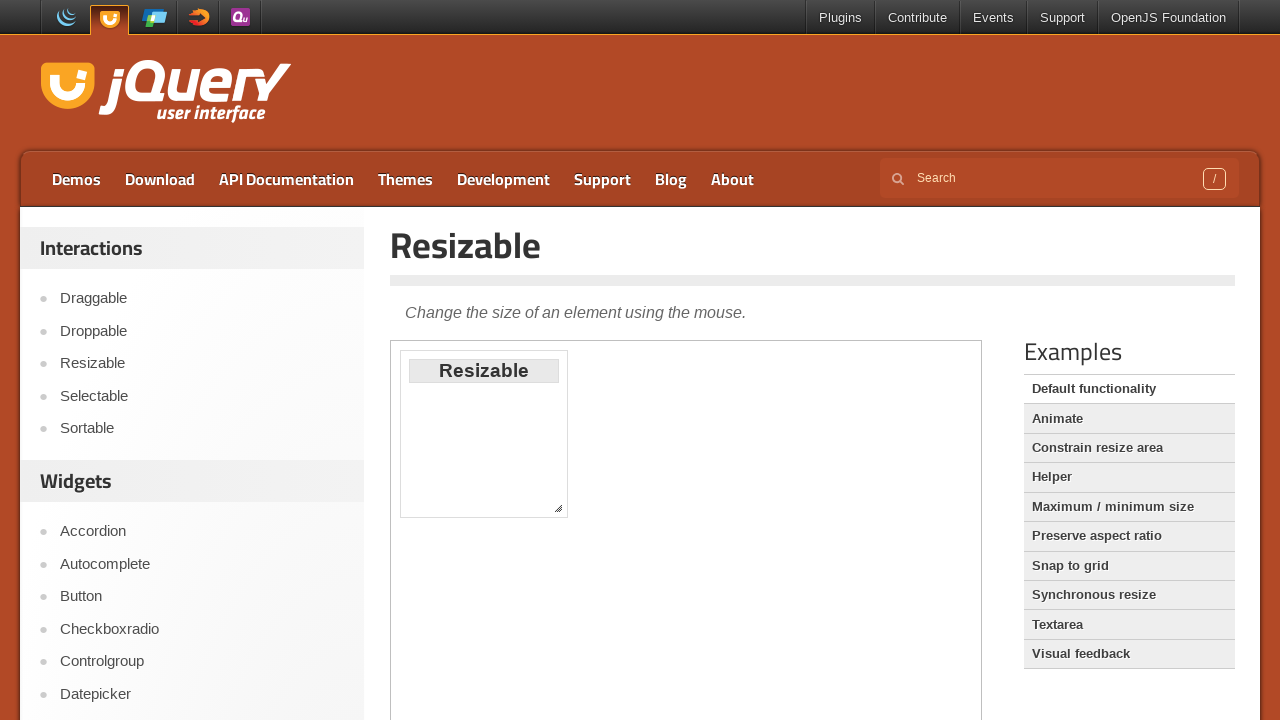

Retrieved bounding box of the resize handle
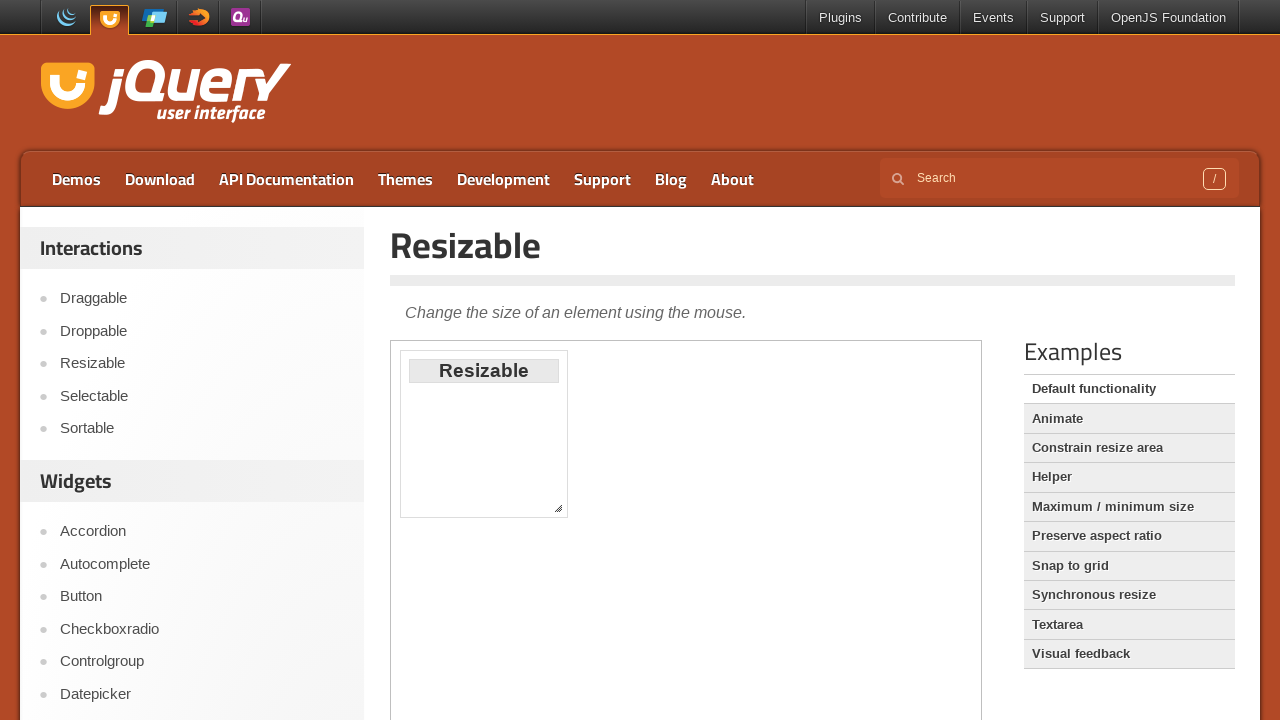

Moved mouse to center of resize handle at (569, 434)
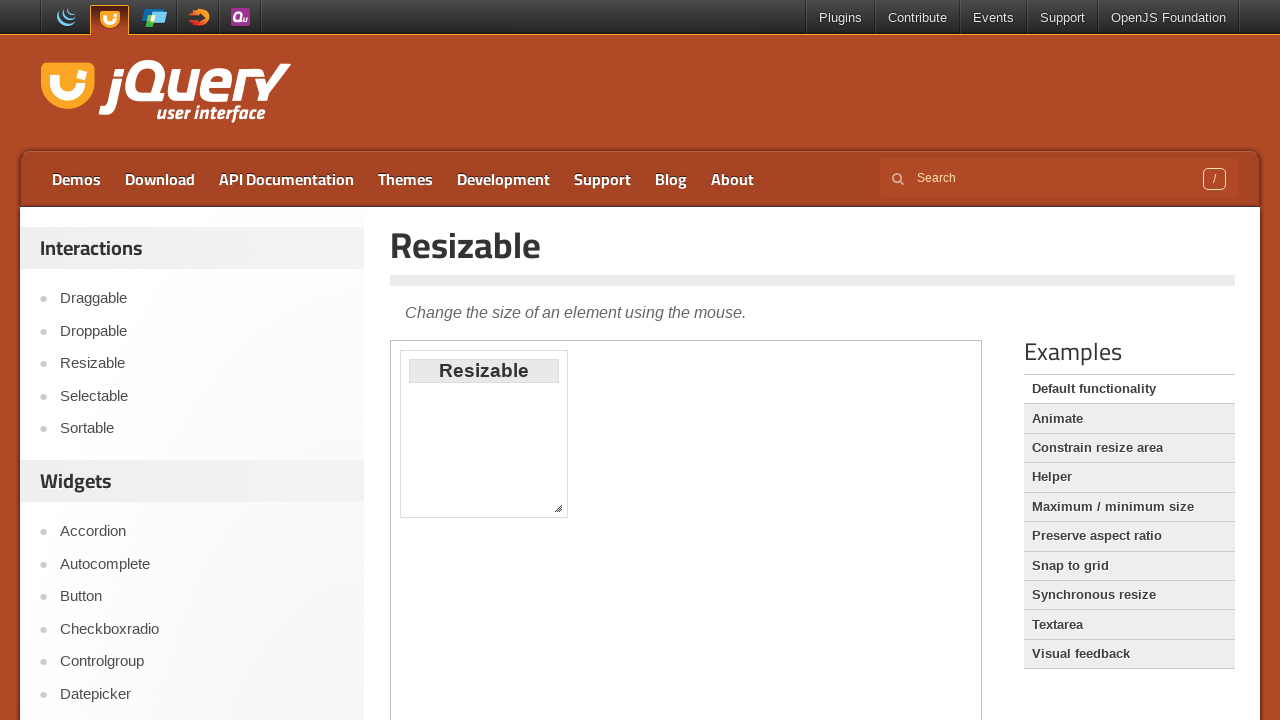

Pressed mouse button down on resize handle at (569, 434)
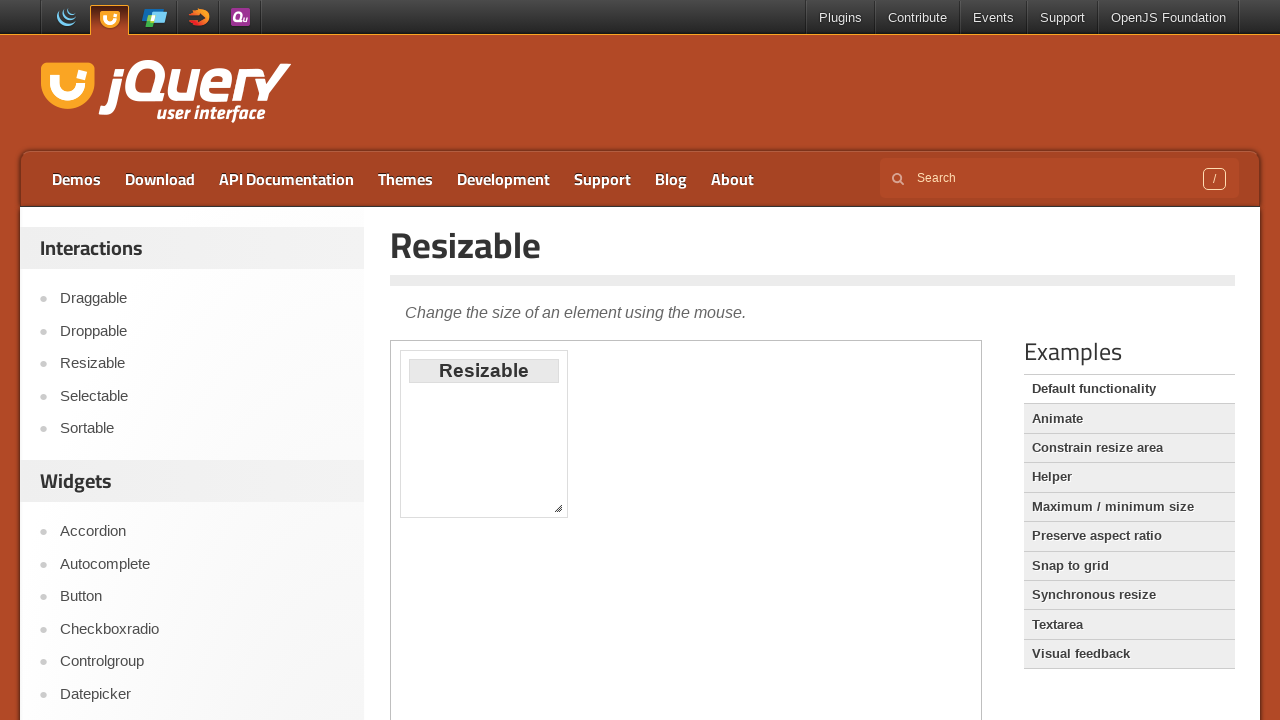

Dragged resize handle 200px right and 20px down to resize the element at (769, 454)
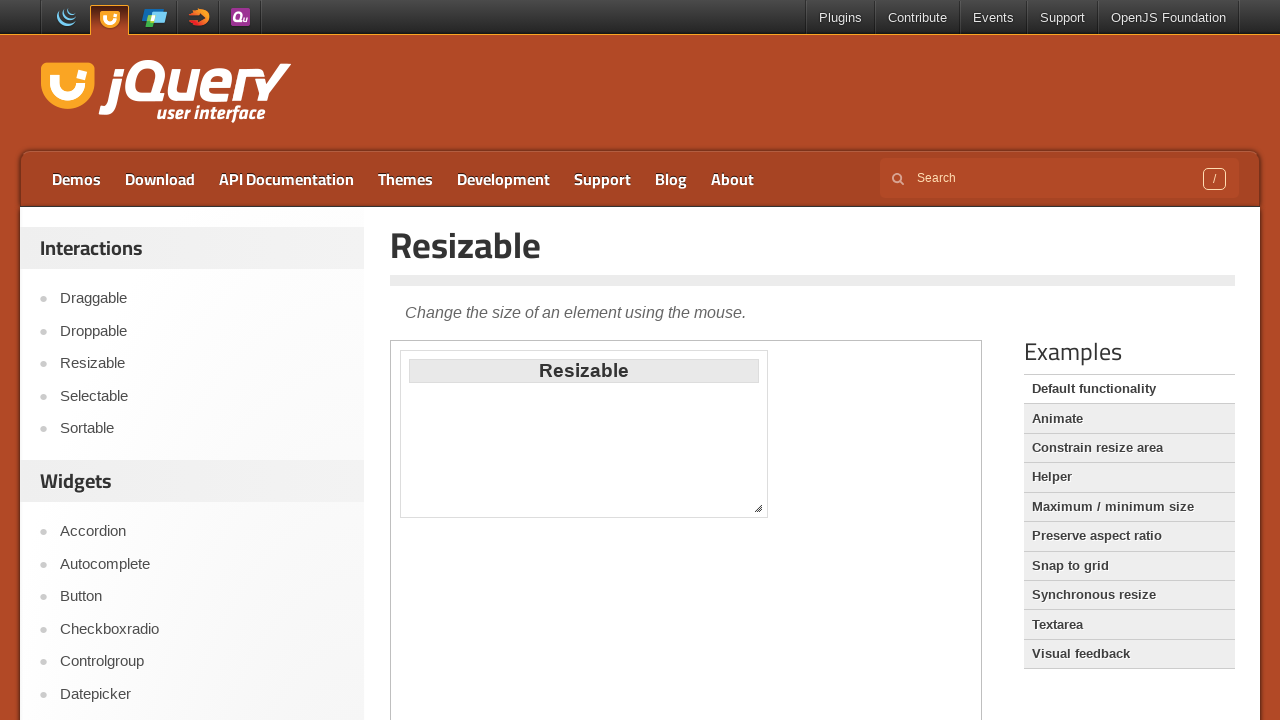

Released mouse button after resizing the element at (769, 454)
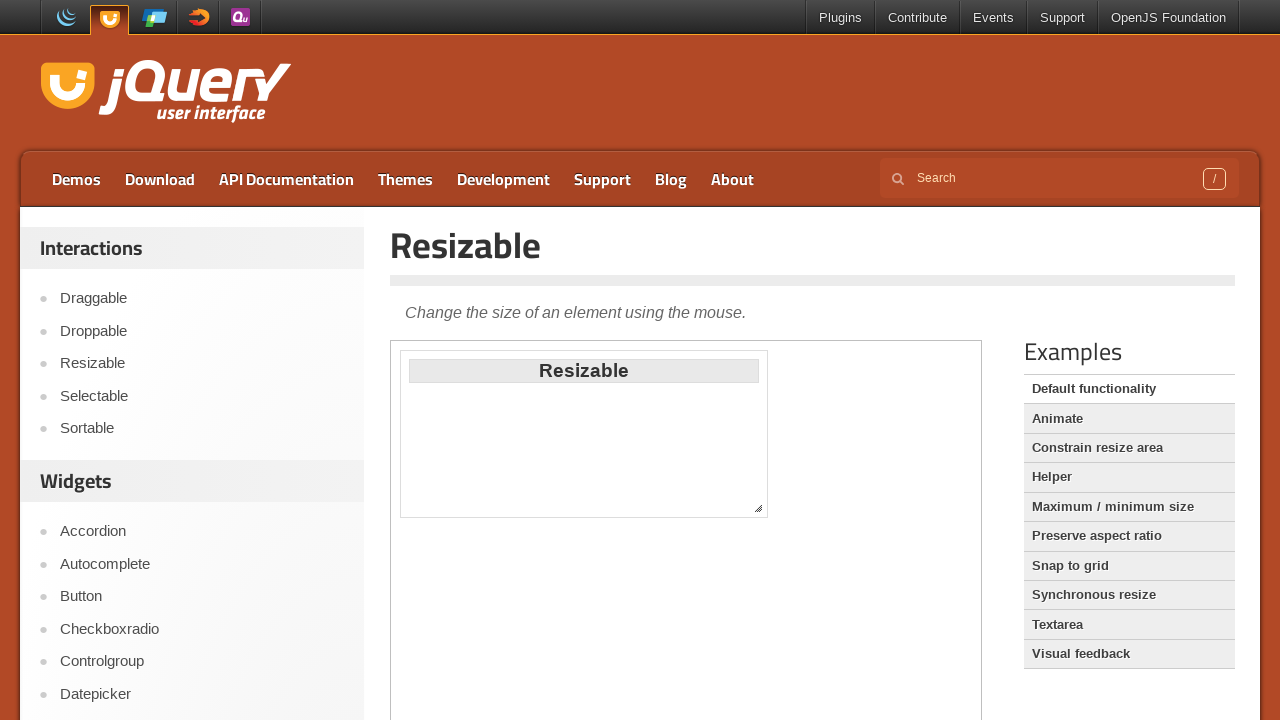

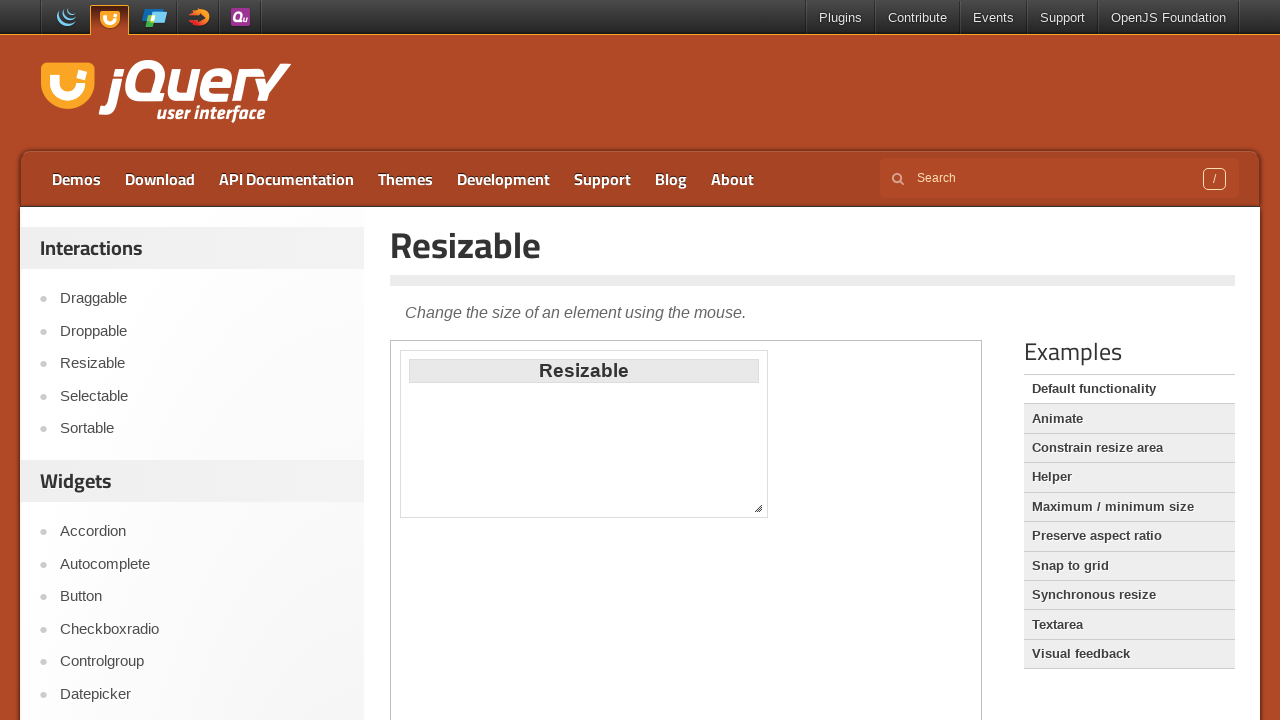